Navigates to shivaconceptdigital.com then goes back to the previous page

Starting URL: https://shivaconceptsolution.com/

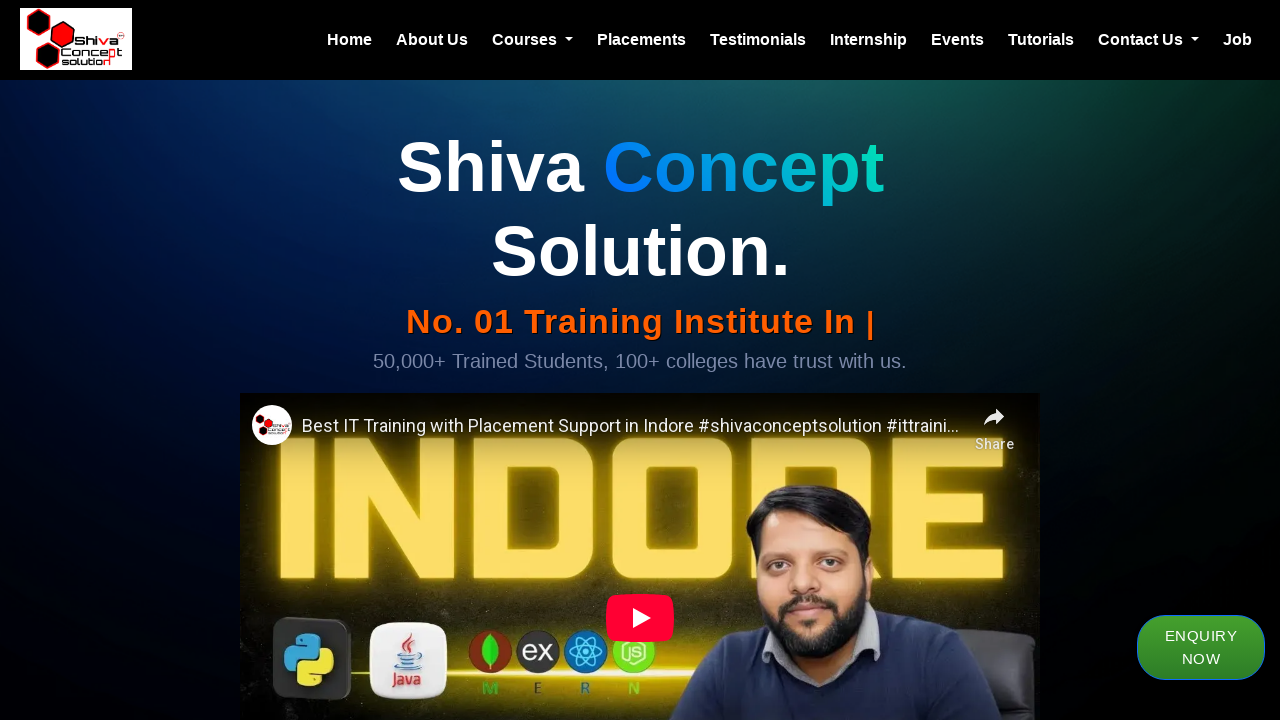

Navigated to https://shivaconceptdigital.com/
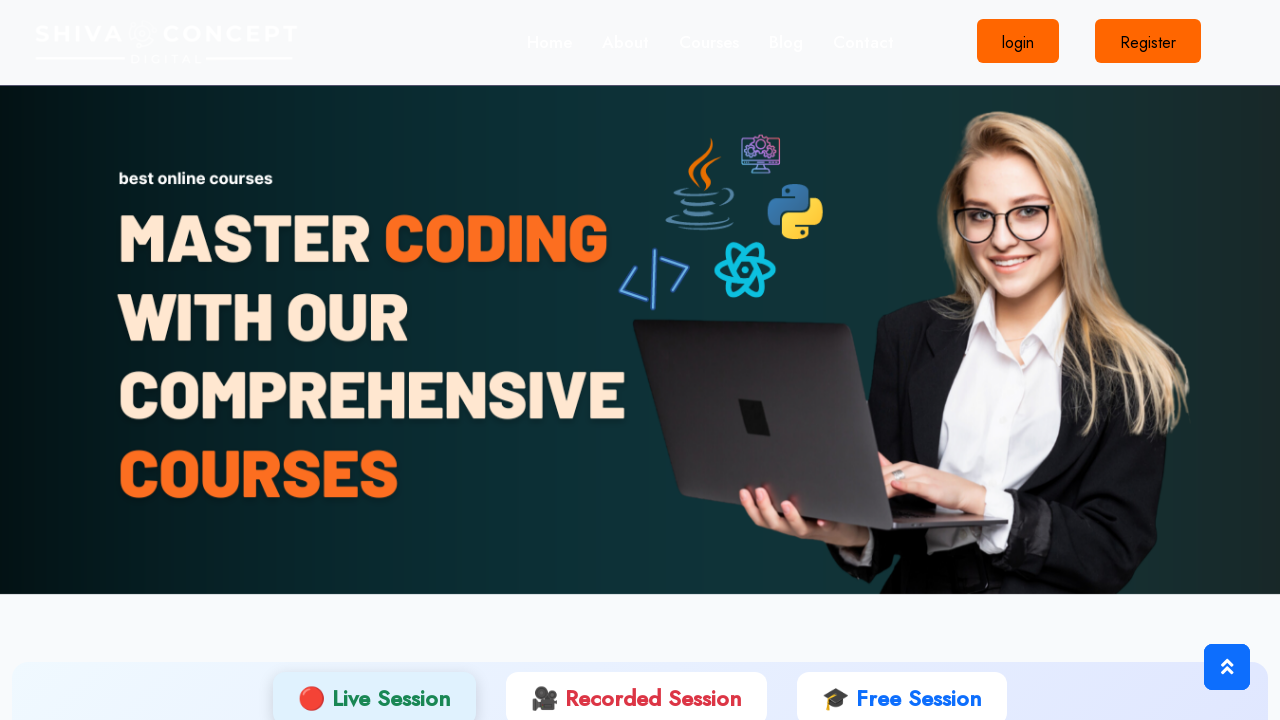

Navigated back to previous page (https://shivaconceptsolution.com/)
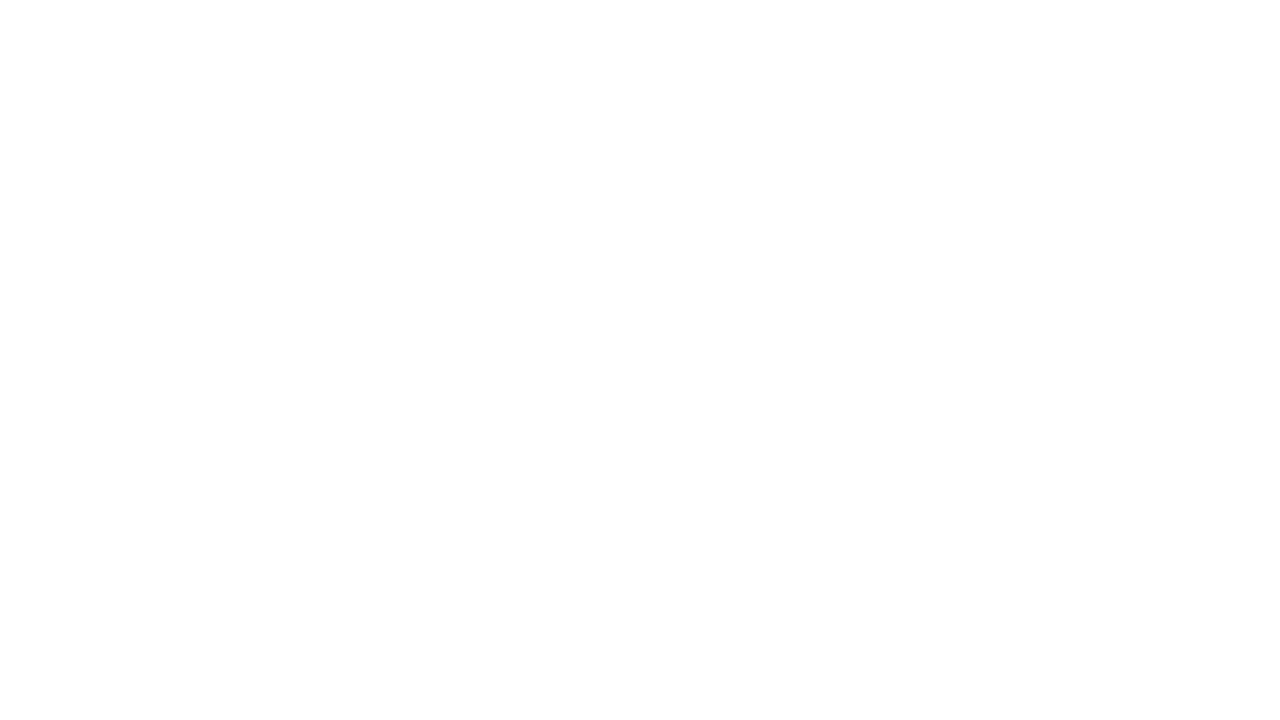

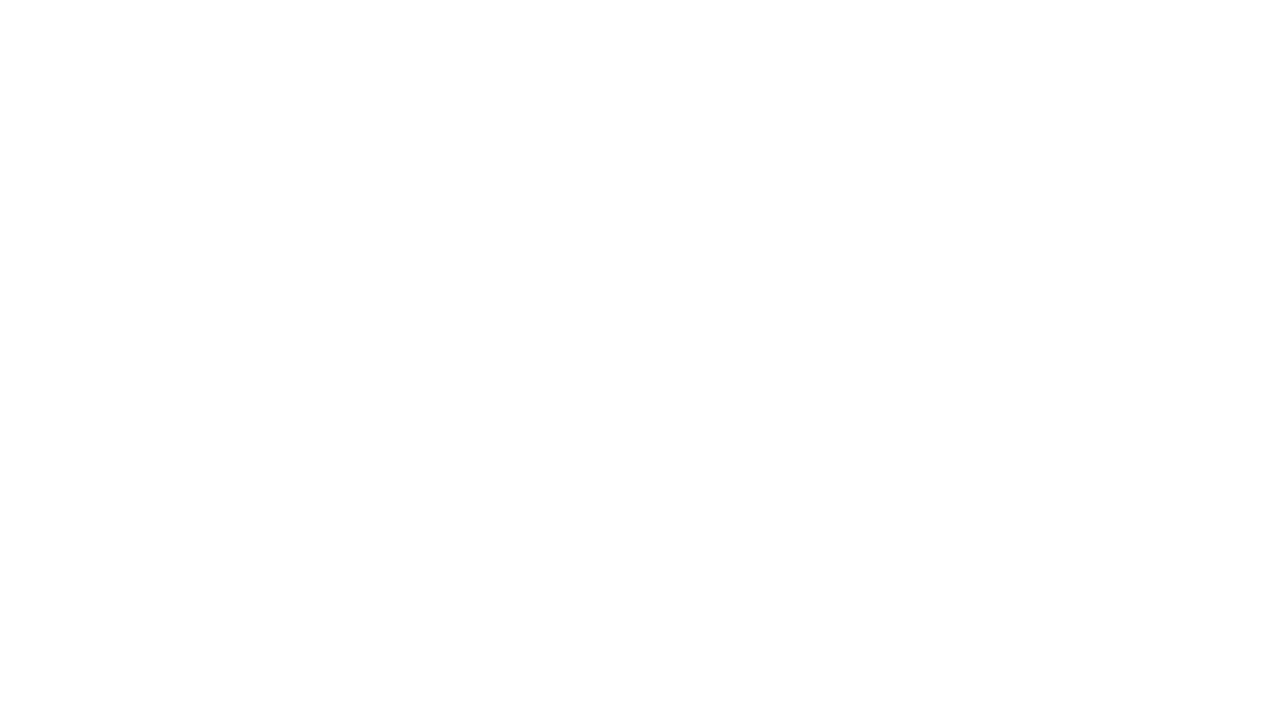